Tests closing a modal dialog by dispatching Escape keydown event via JavaScript

Starting URL: https://testpages.eviltester.com/styled/alerts/fake-alert-test.html

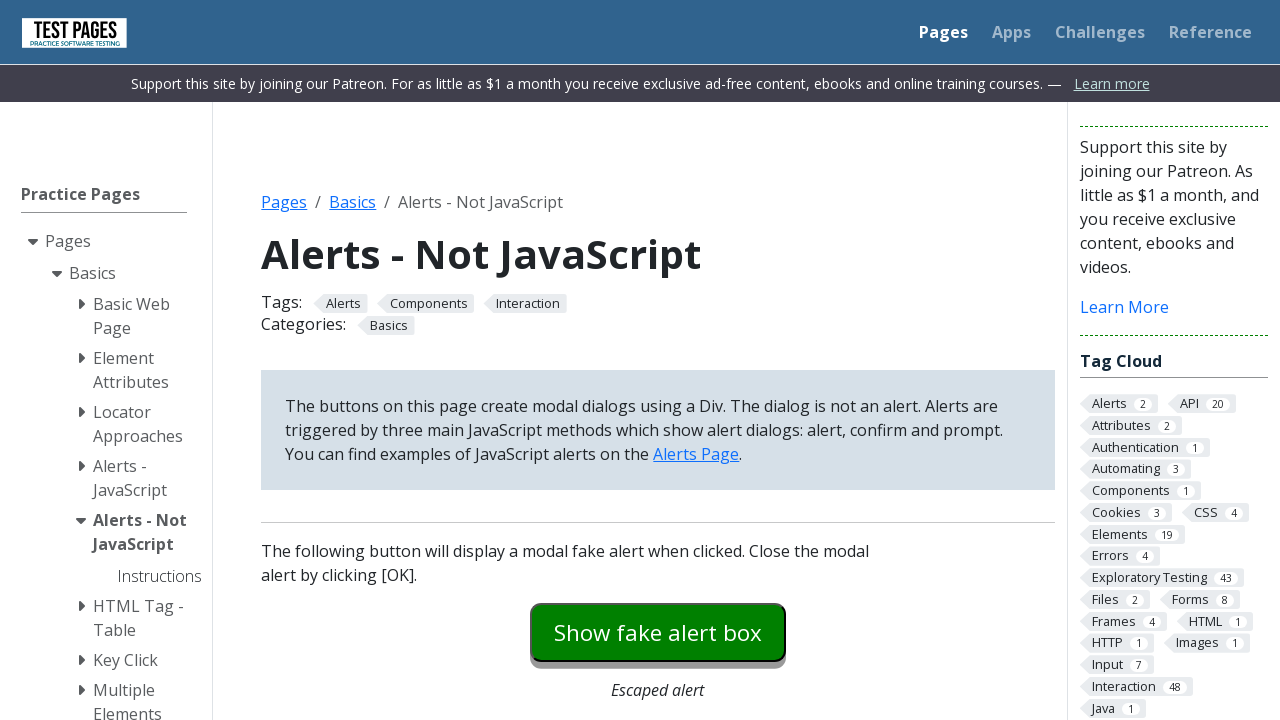

Clicked modal dialog button to open the dialog at (658, 360) on #modaldialog
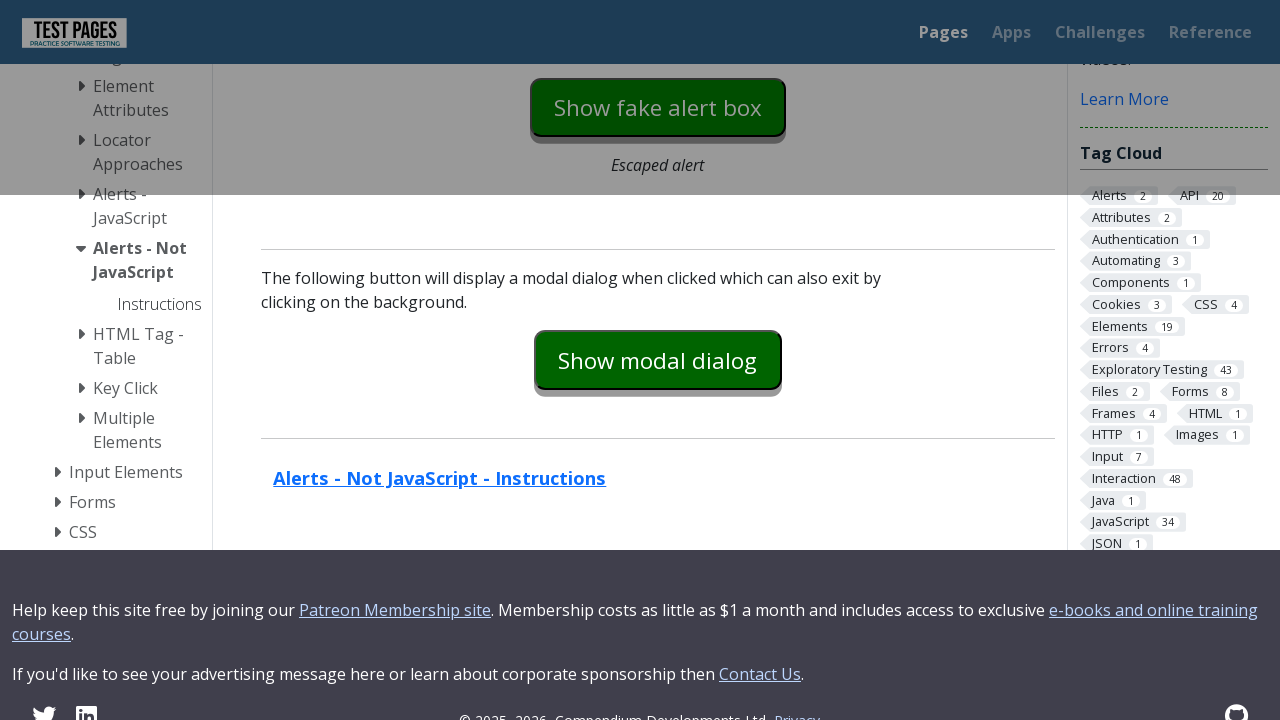

Dispatched Escape keydown event via JavaScript to close modal
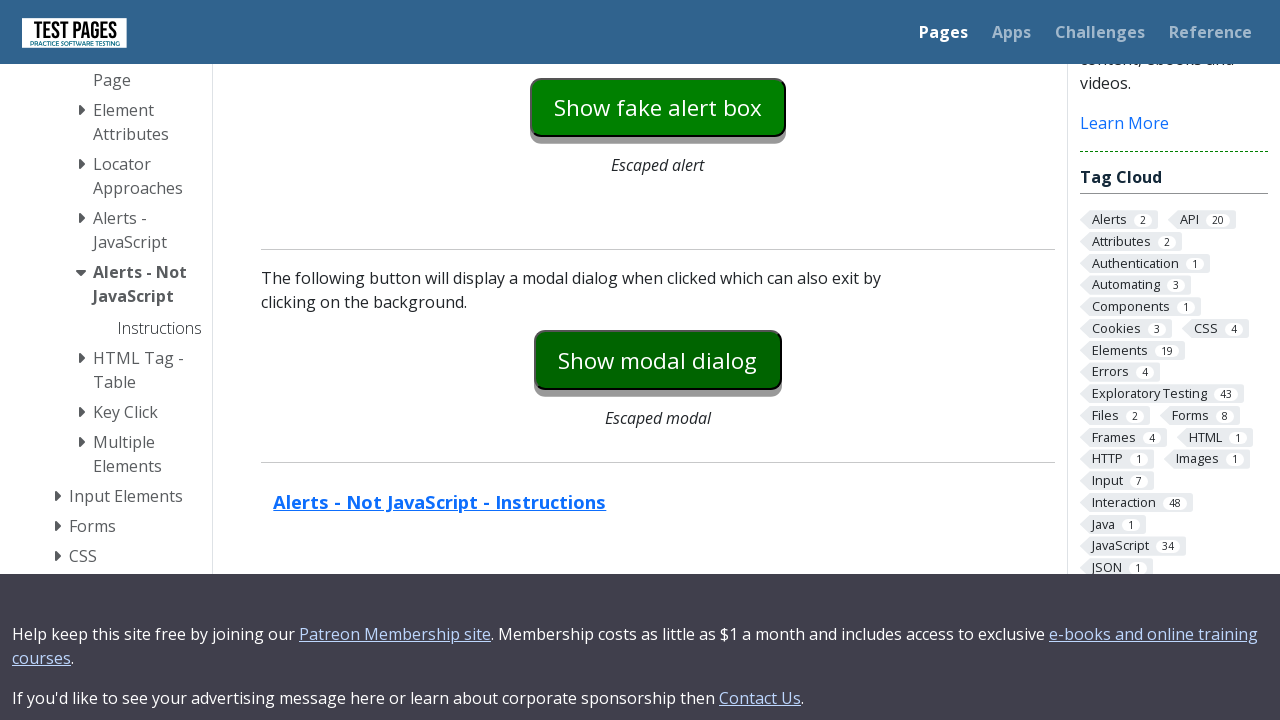

Verified modal dialog is closed and hidden
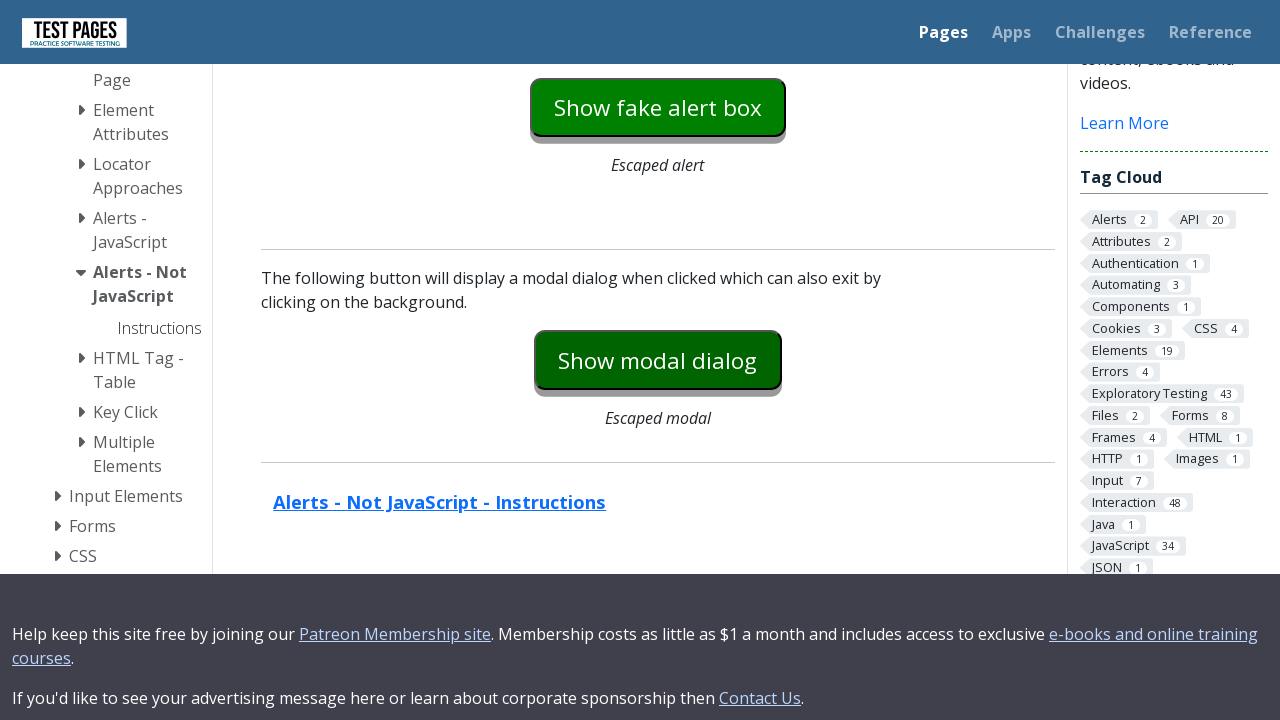

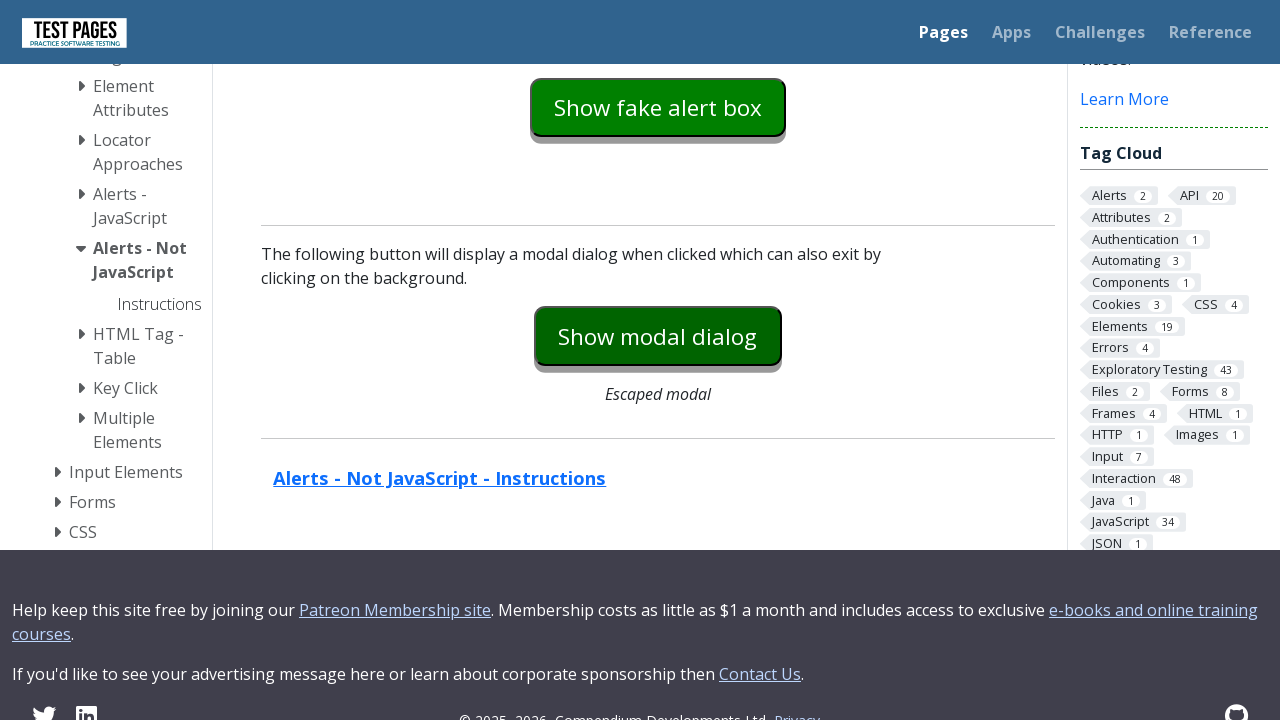